Navigates to Rahul Shetty Academy website and verifies the page loads by checking the page title

Starting URL: https://rahulshettyacademy.com/V4

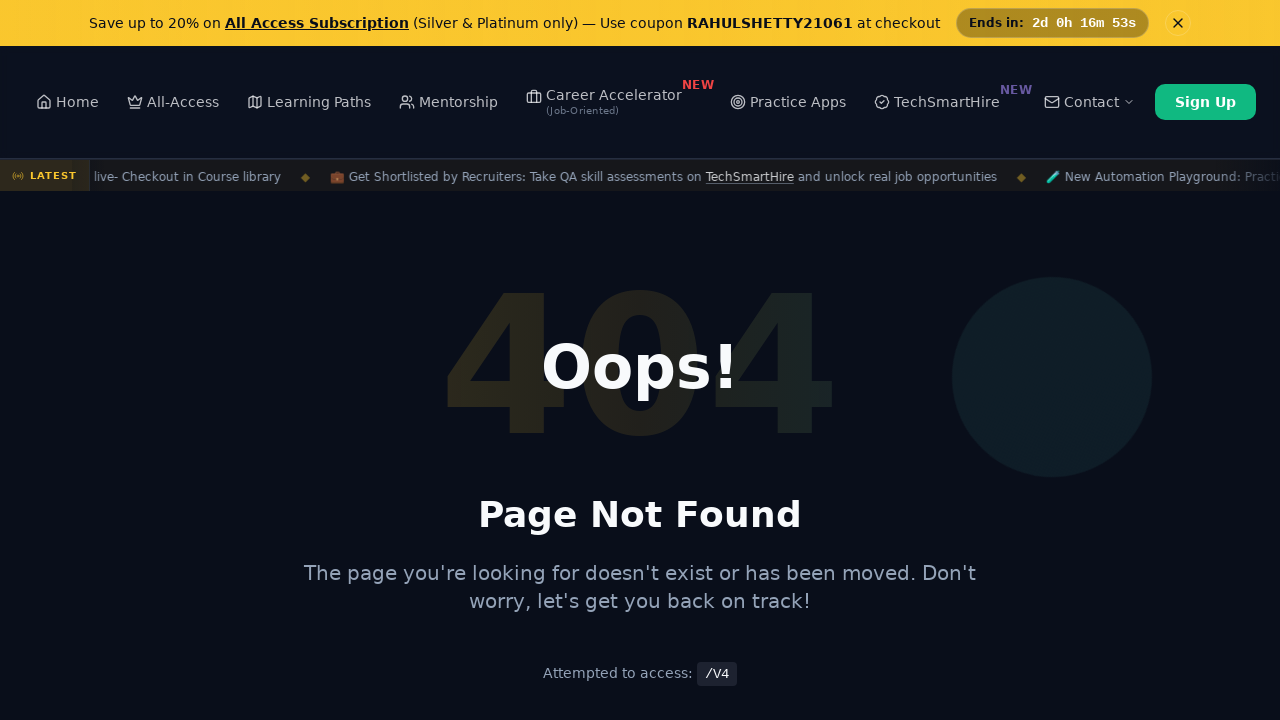

Page loaded with domcontentloaded state
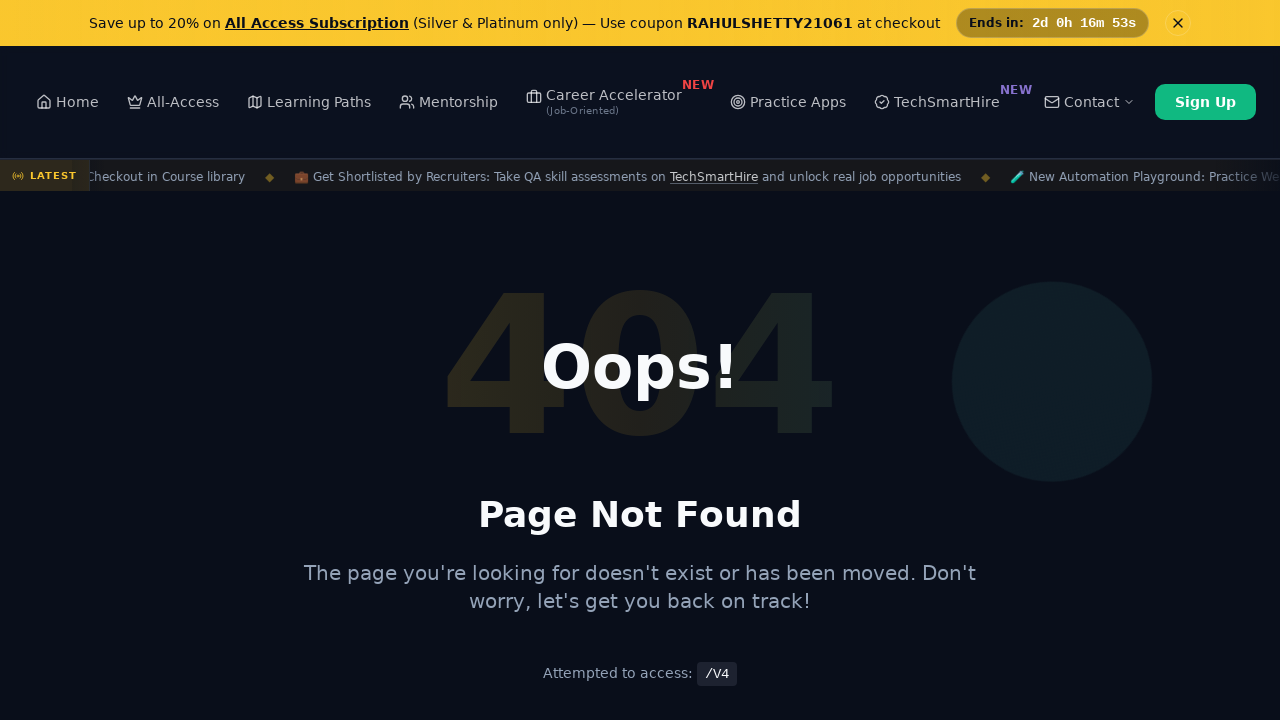

Retrieved page title: 'Page Not Found | Rahul Shetty Academy'
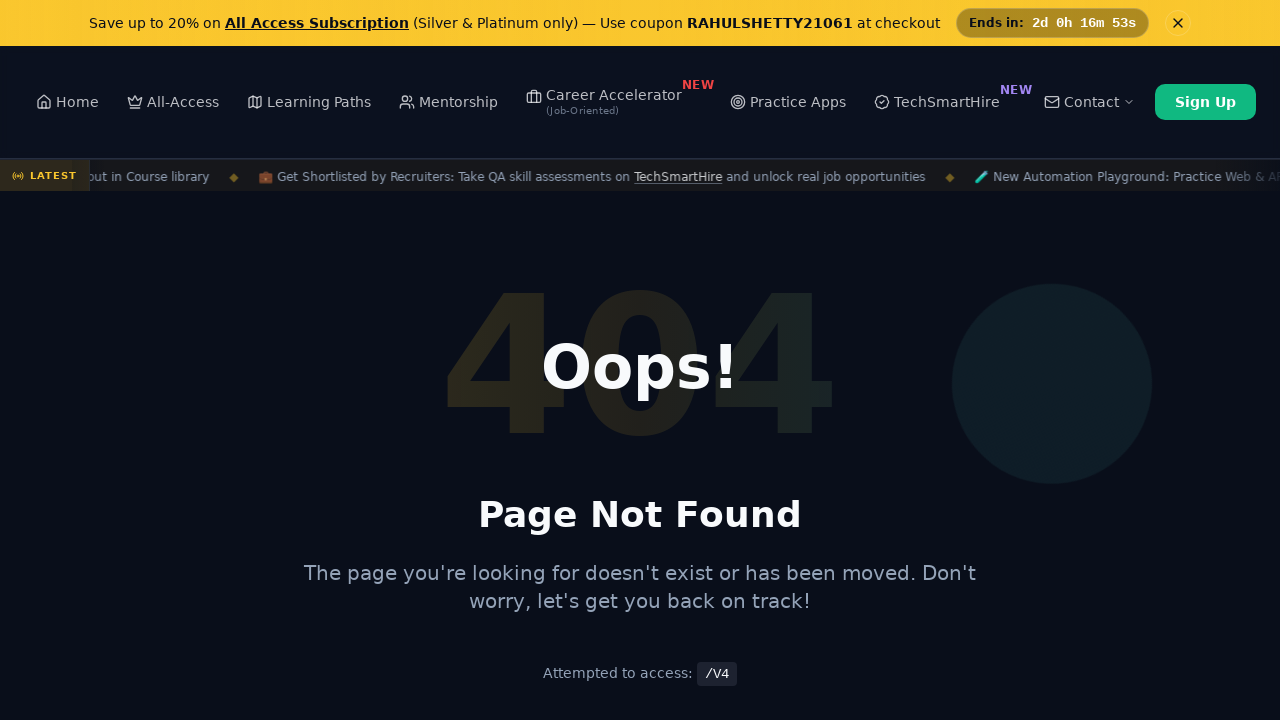

Verified page title contains 'Rahul Shetty Academy' or 'Selenium'
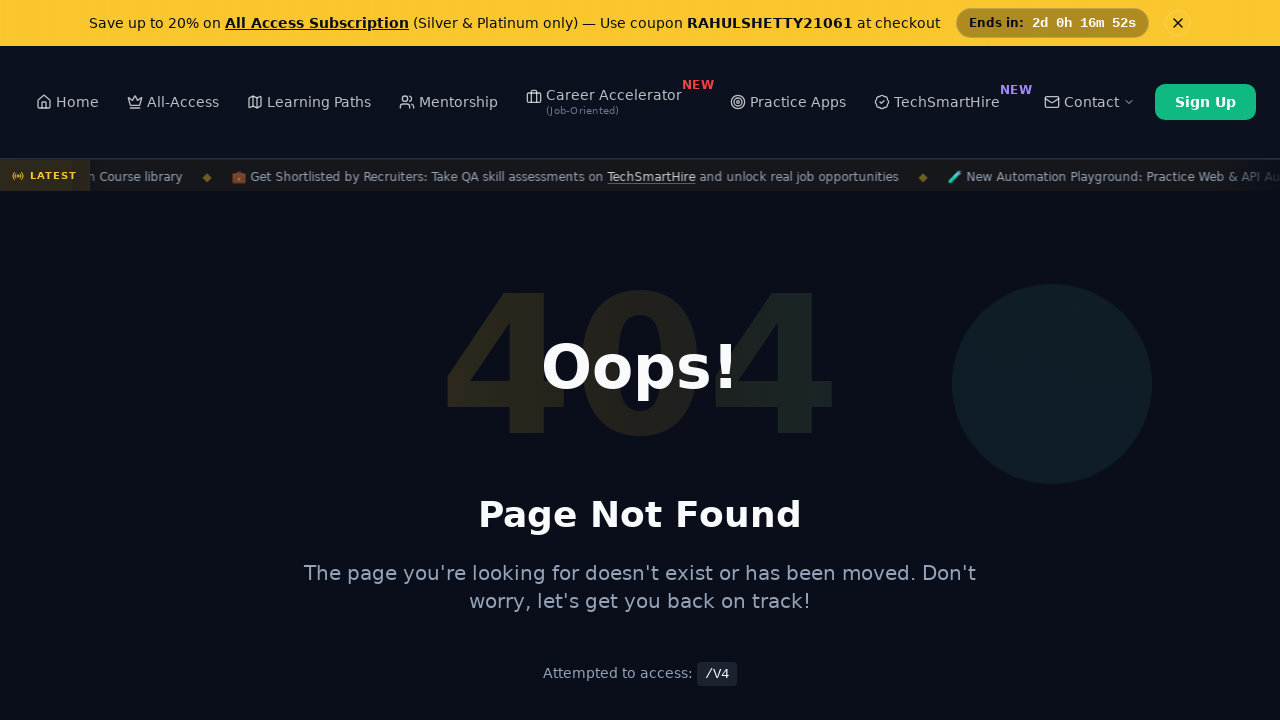

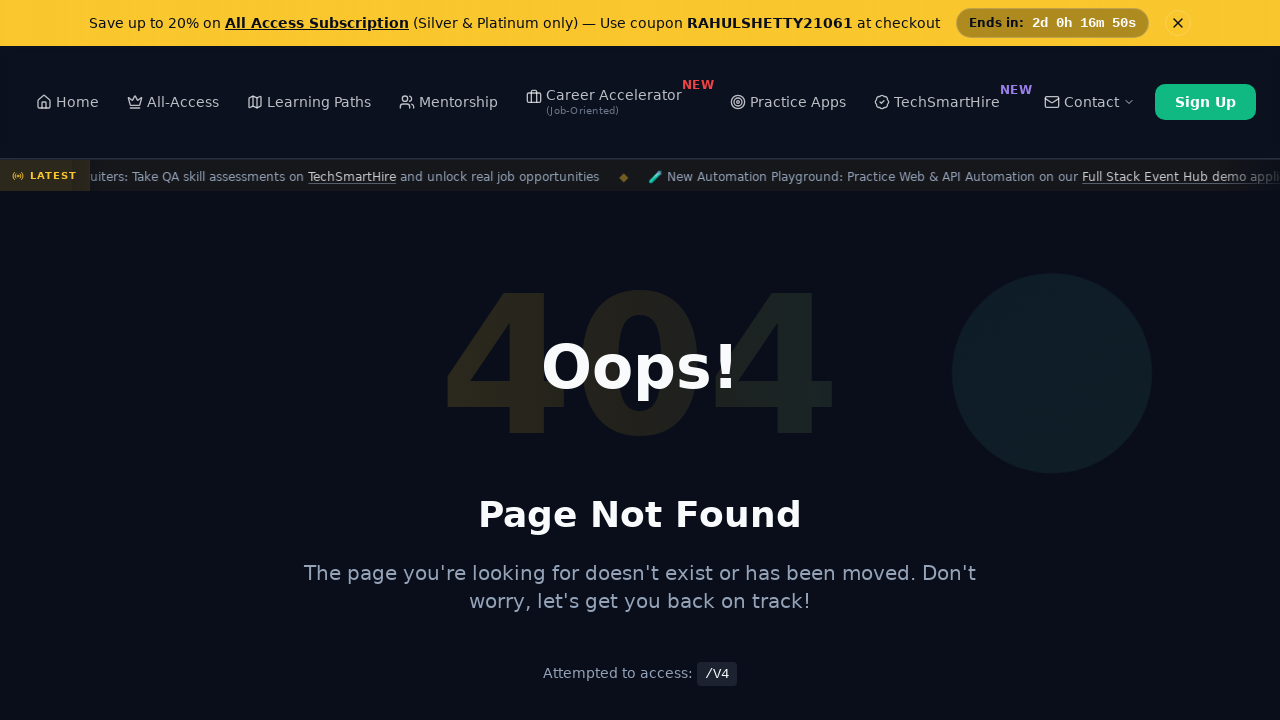